Tests the date range selection functionality on Investing.com's gold historical data page by clicking on the date picker dropdown and selecting a date range option.

Starting URL: https://www.investing.com/commodities/gold-historical-data

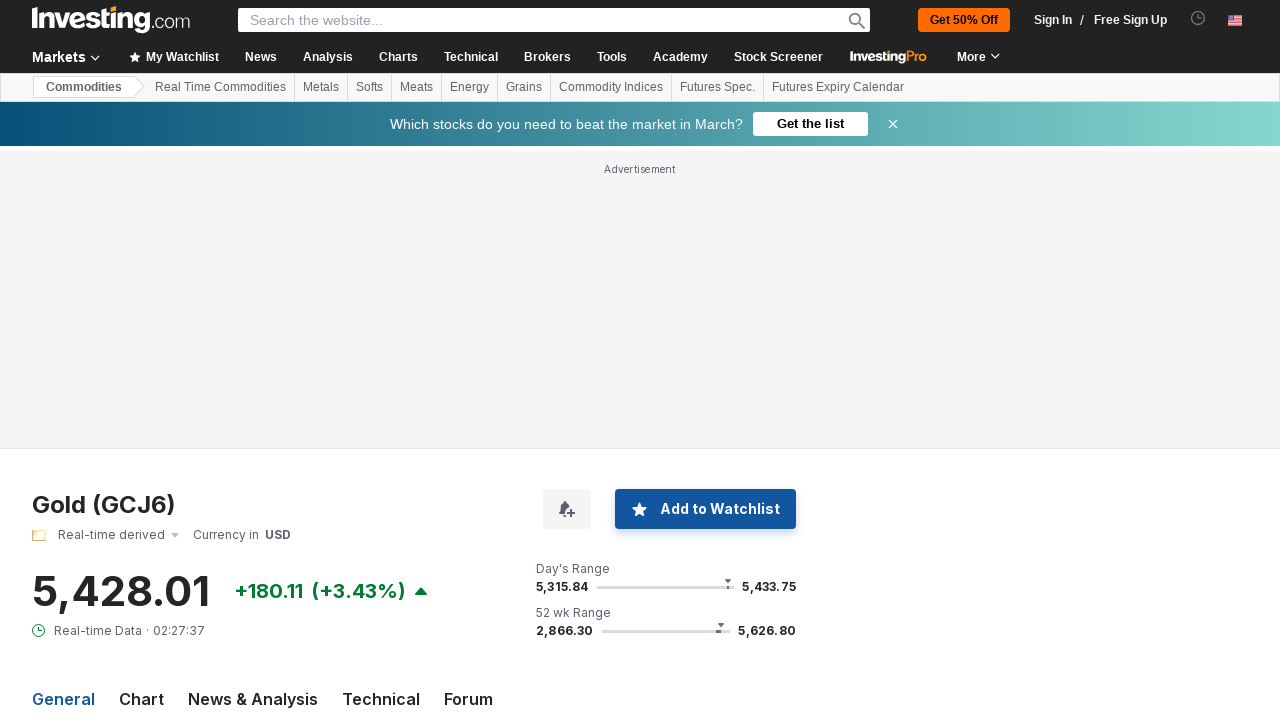

Waited for page to load - networkidle state reached
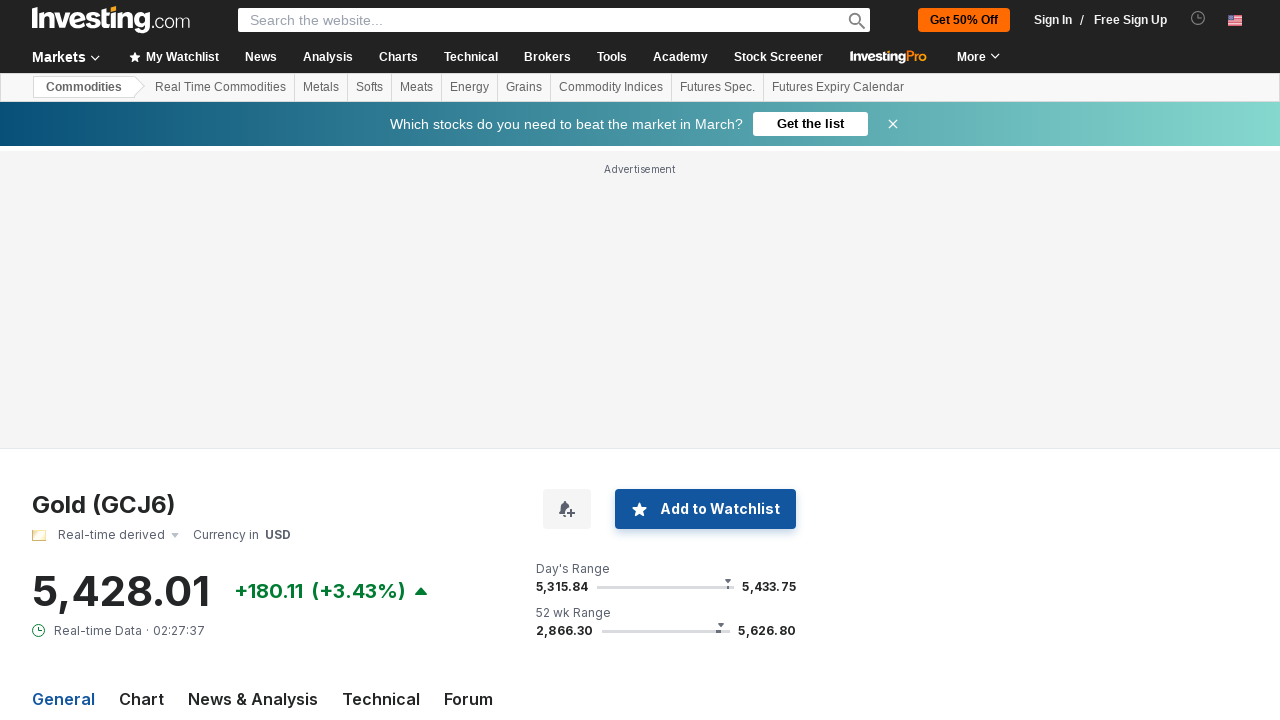

Clicked on the date picker dropdown to open date range options at (137, 360) on xpath=//*[@class="historical-data-v2_selection-arrow__3mX7U relative flex flex-1
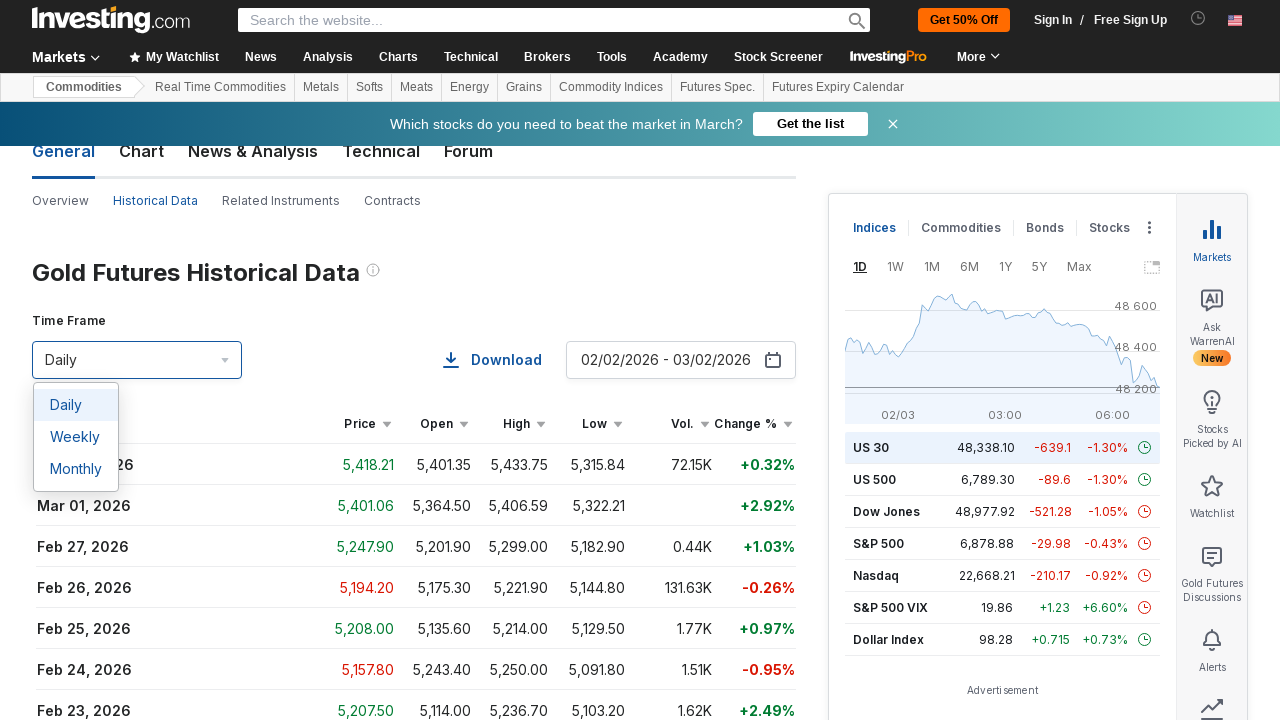

Waited 2 seconds for dropdown menu to fully open
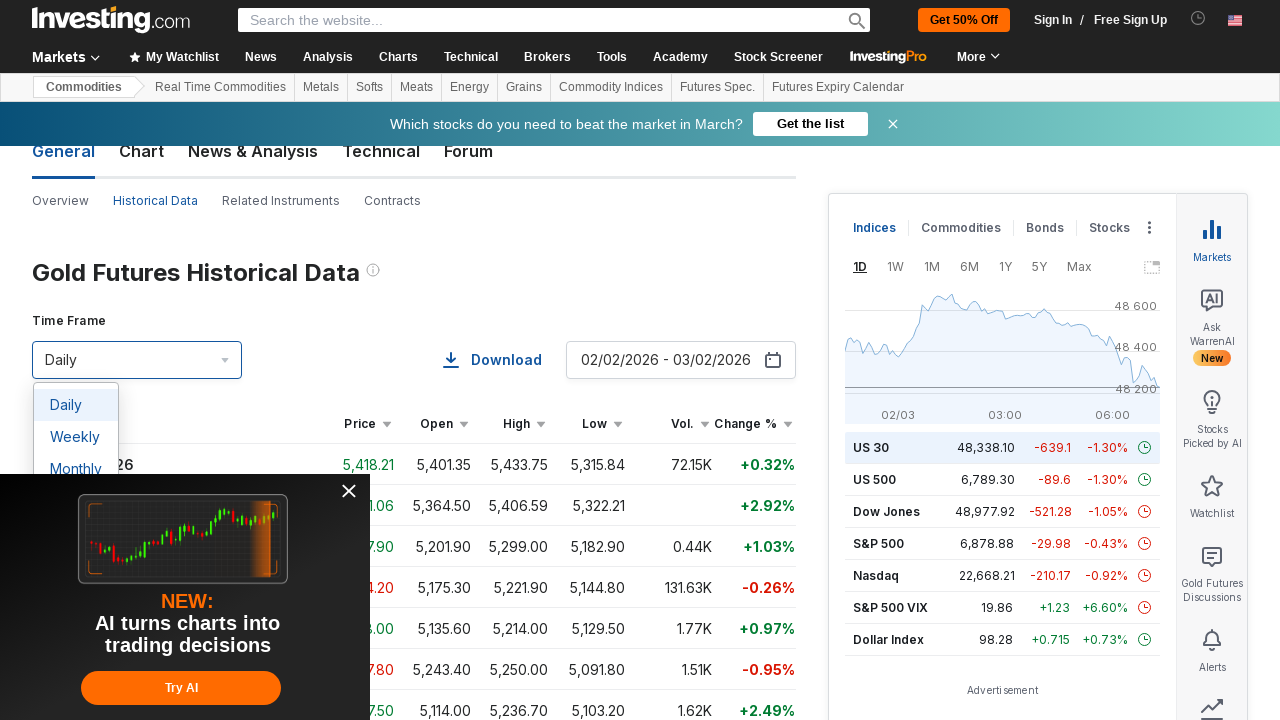

Selected a date range option from the dropdown at (666, 360) on xpath=//*[@class="flex flex-1 flex-col justify-center text-sm leading-5 text-[#3
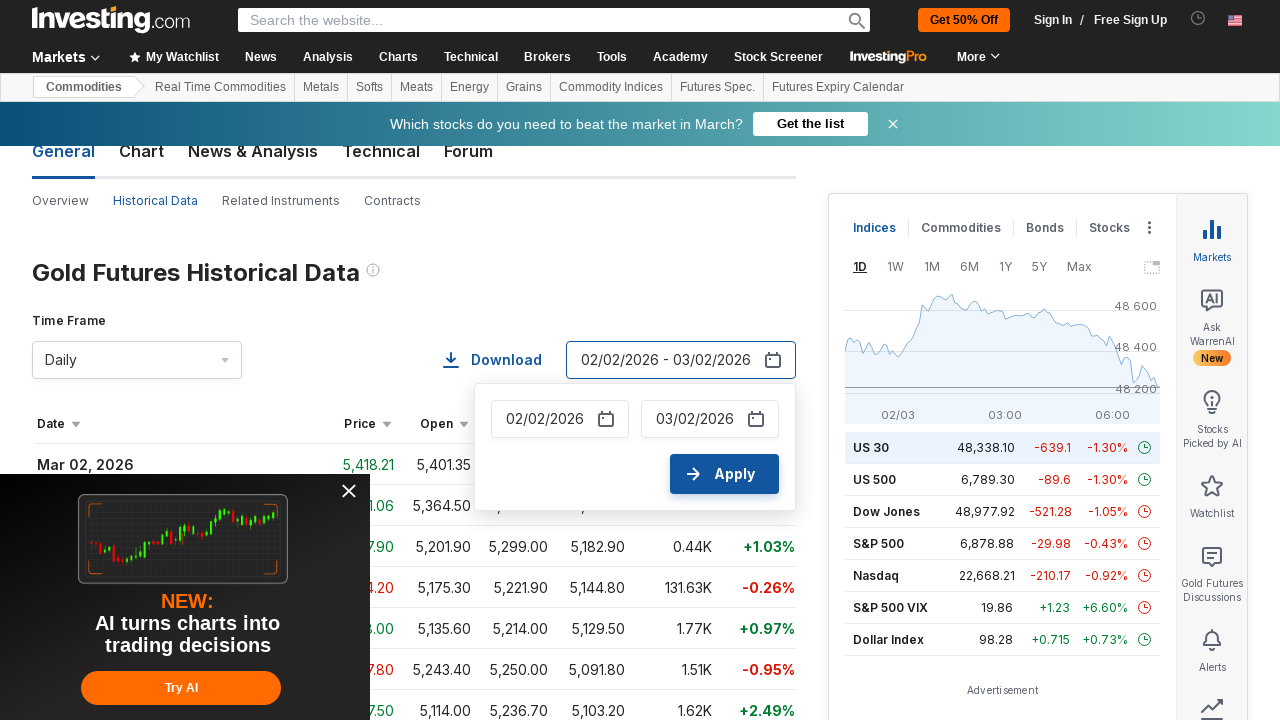

Historical data table updated with new data based on selected date range
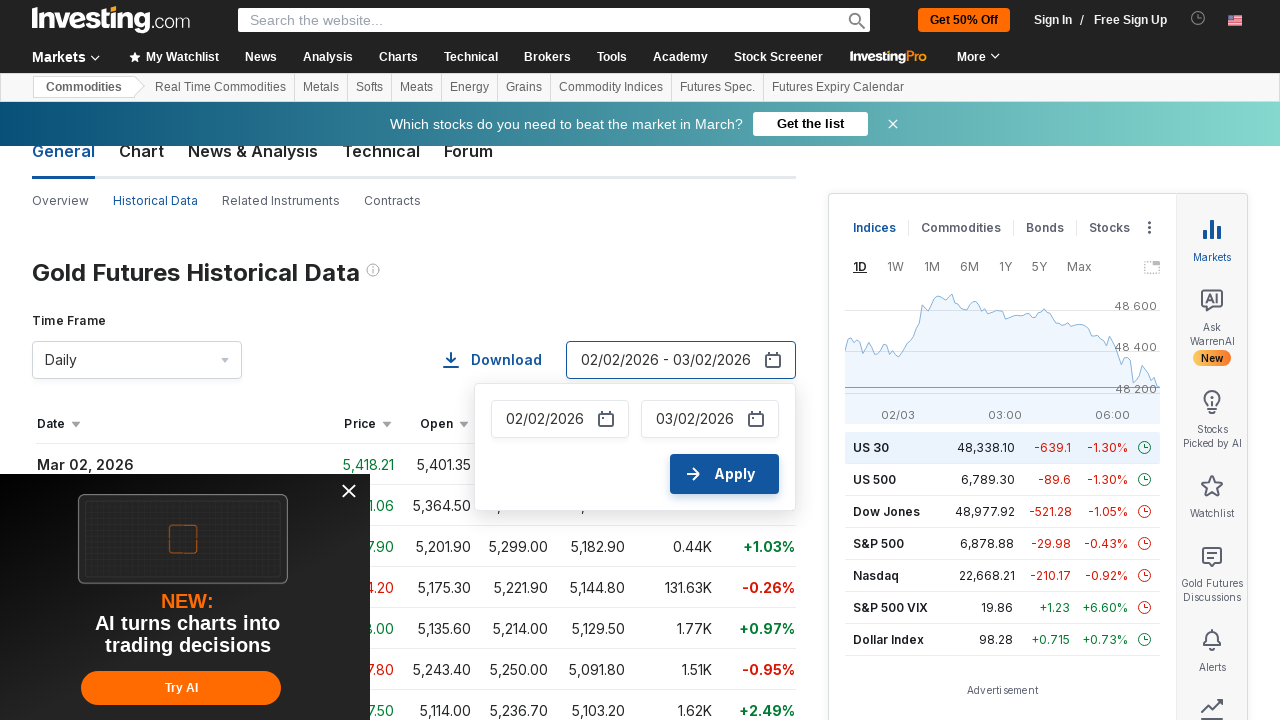

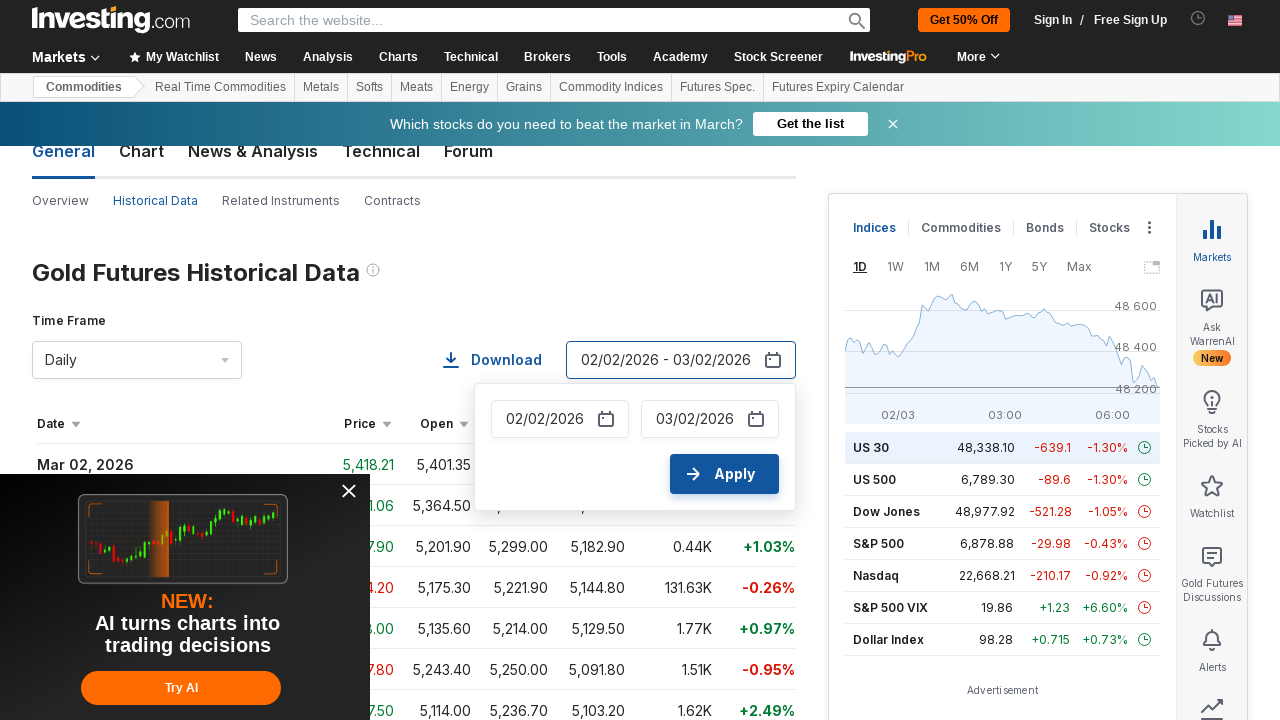